Tests window and tab handling functionality by opening new windows/tabs, switching between them, and clicking elements in the new window

Starting URL: https://rahulshettyacademy.com/AutomationPractice/

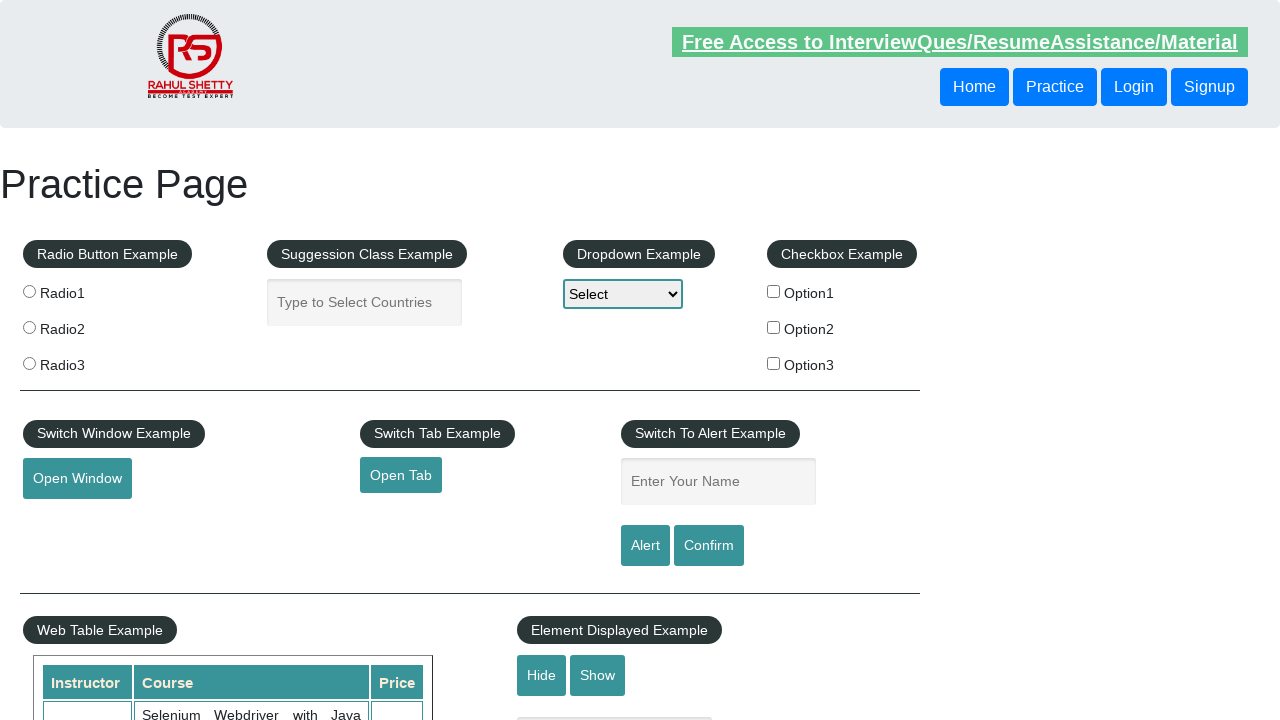

Stored reference to main page
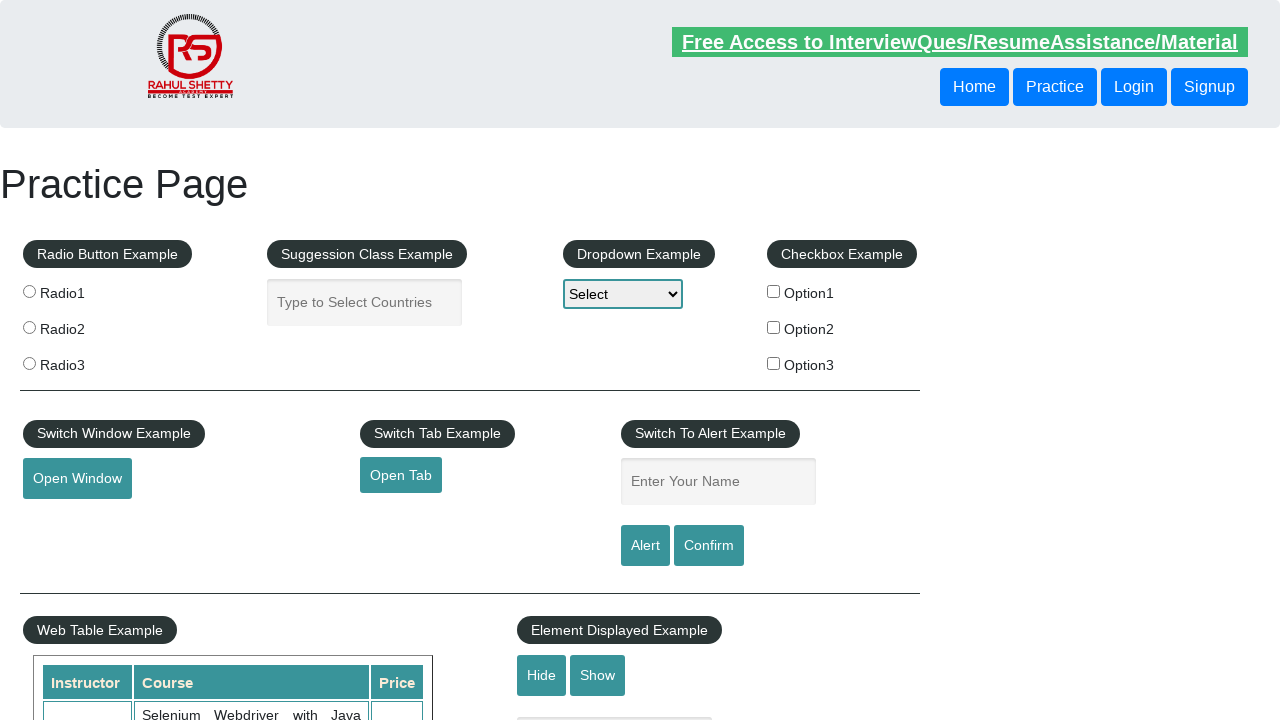

Clicked button to open new window at (77, 479) on button#openwindow
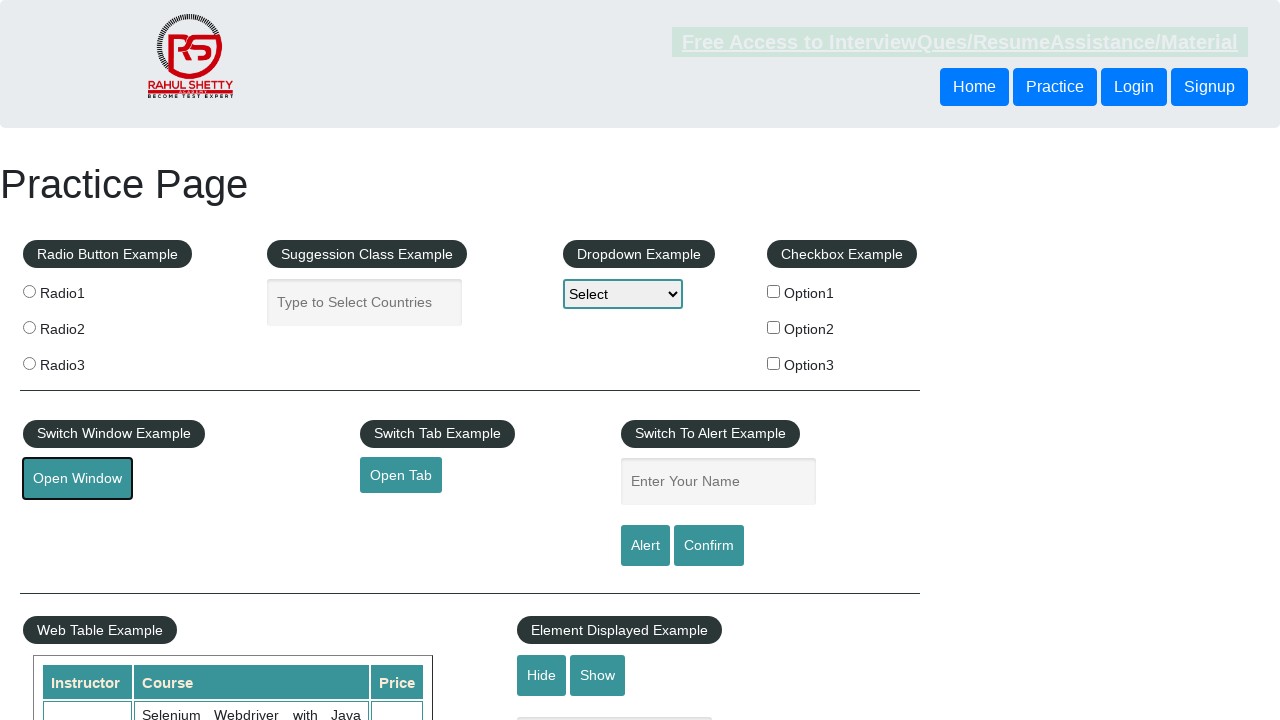

New window opened and captured at (77, 479) on button#openwindow
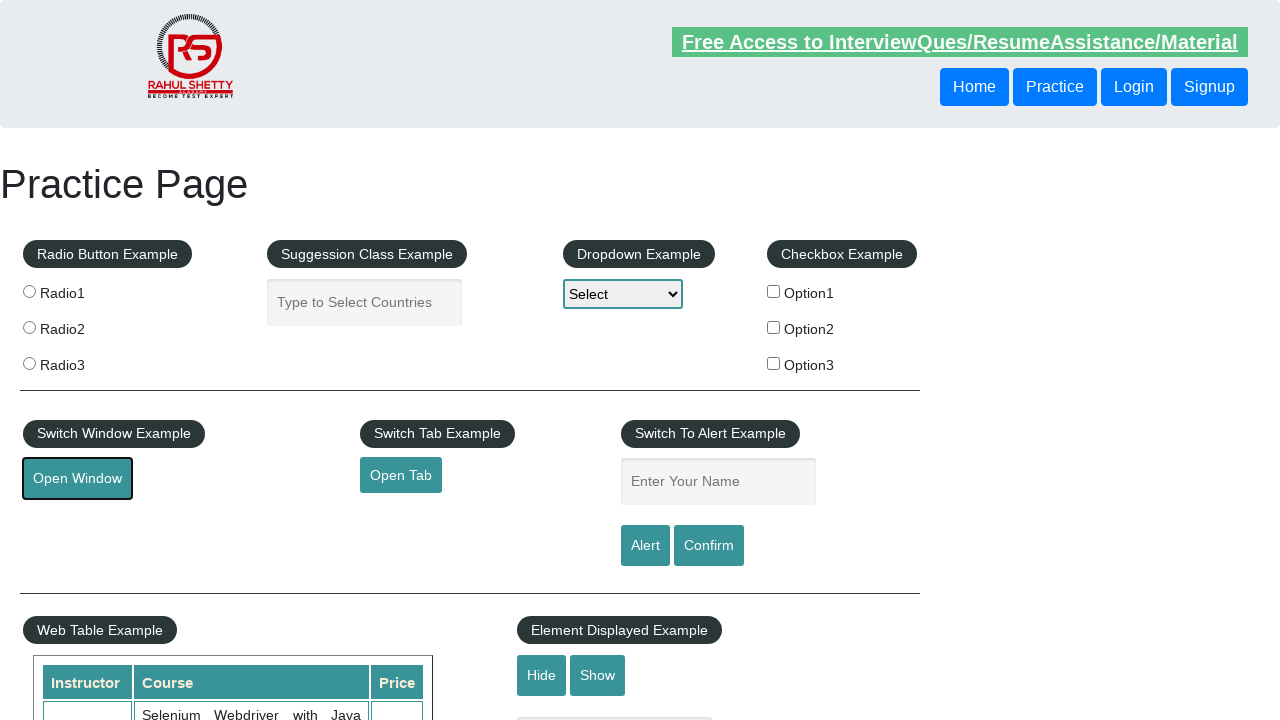

New window page loaded completely
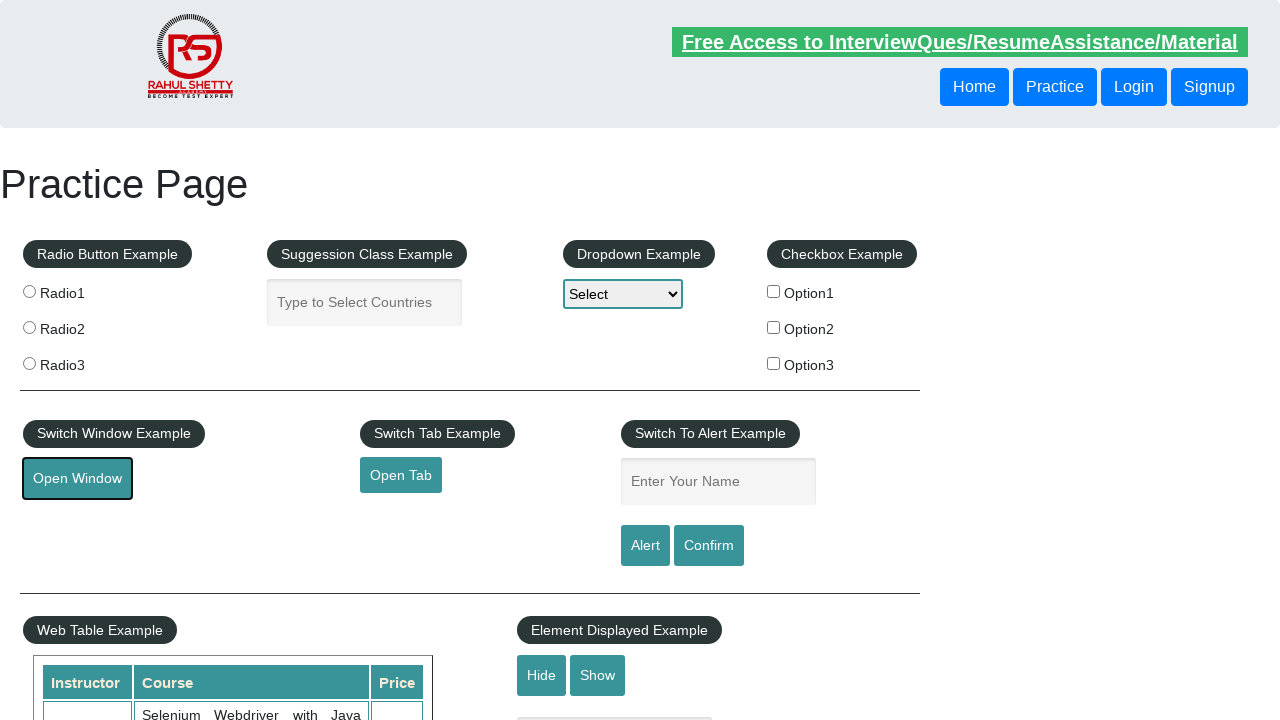

Clicked 'Access all our Courses' link in new window at (1052, 124) on a:text('Access all our Courses')
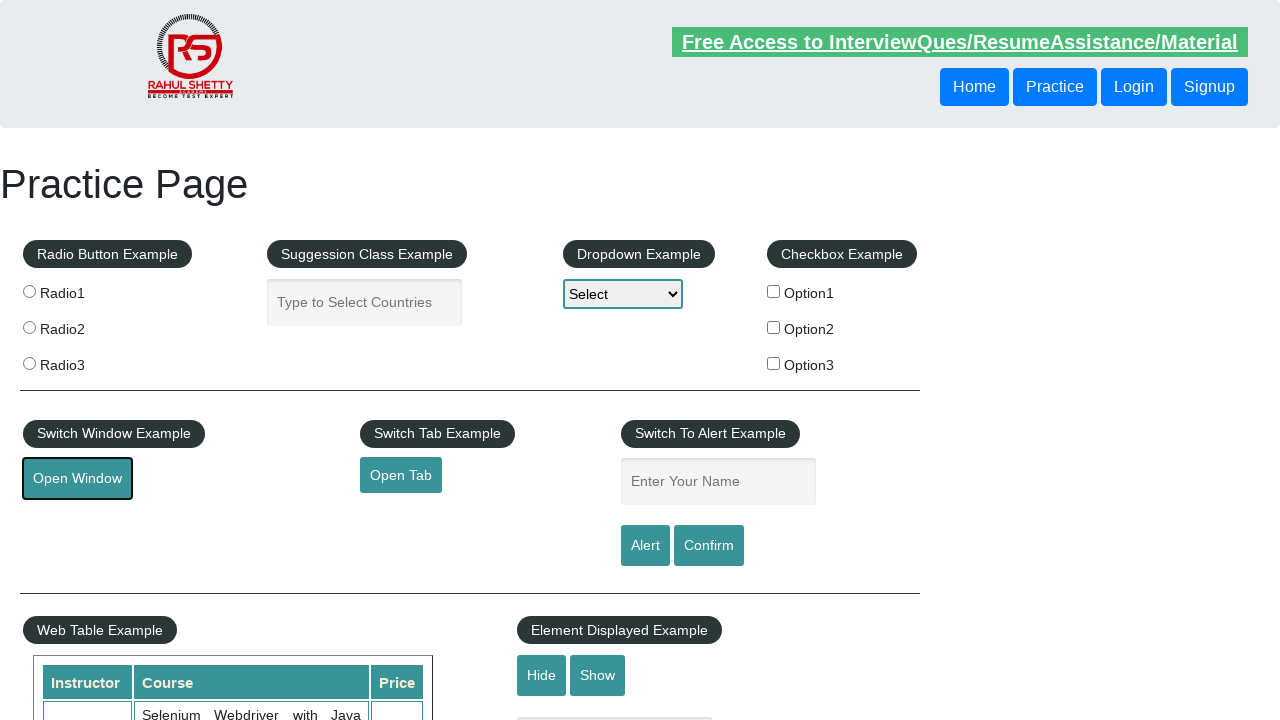

Switched back to main page
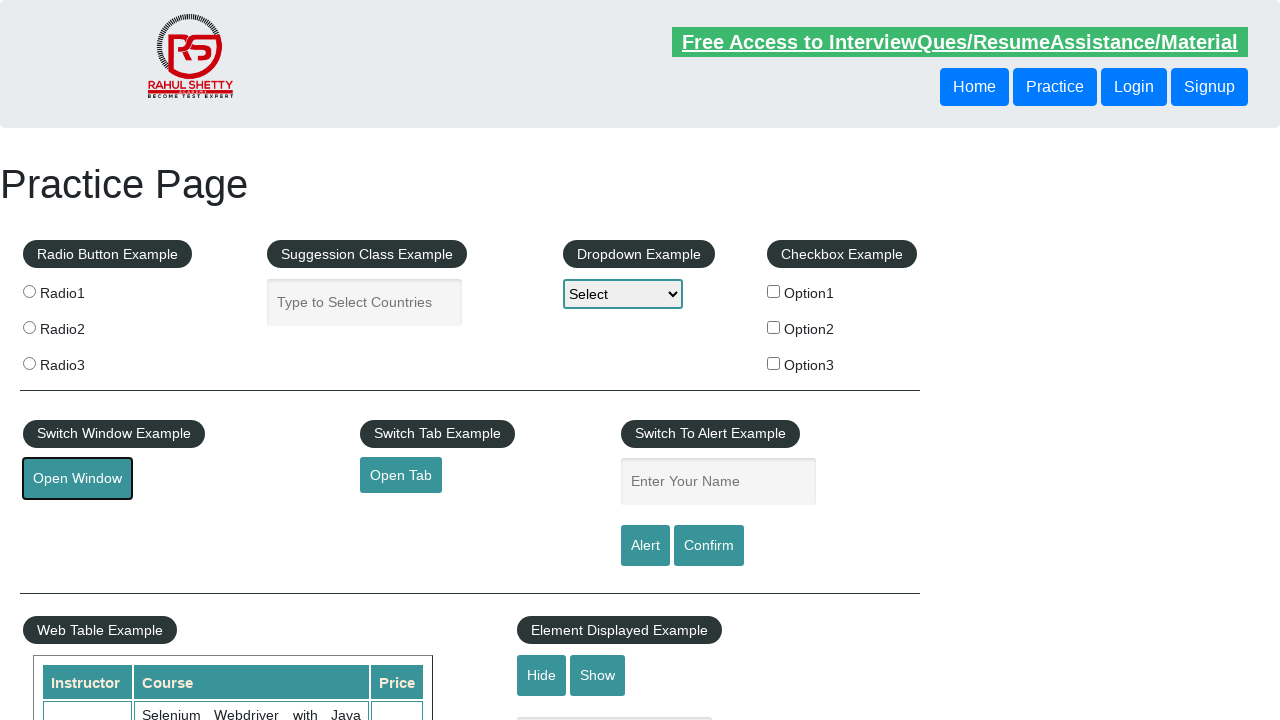

Clicked button to open new tab at (401, 475) on a#opentab
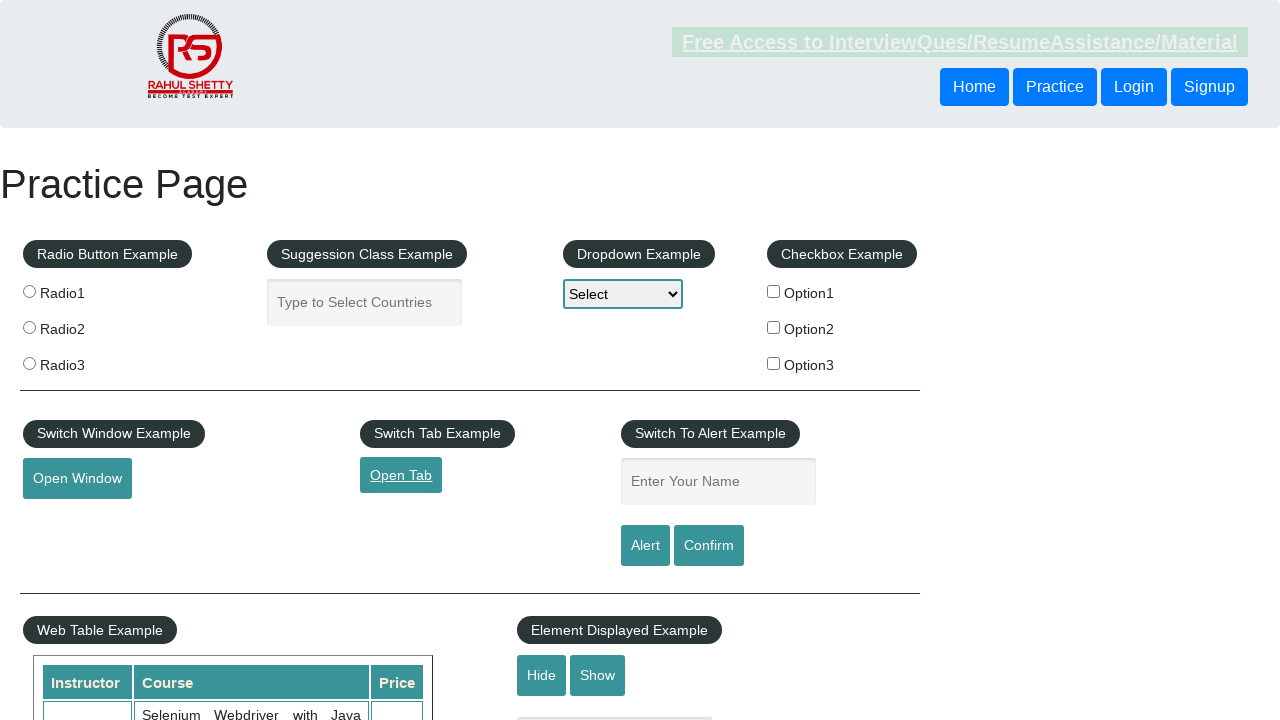

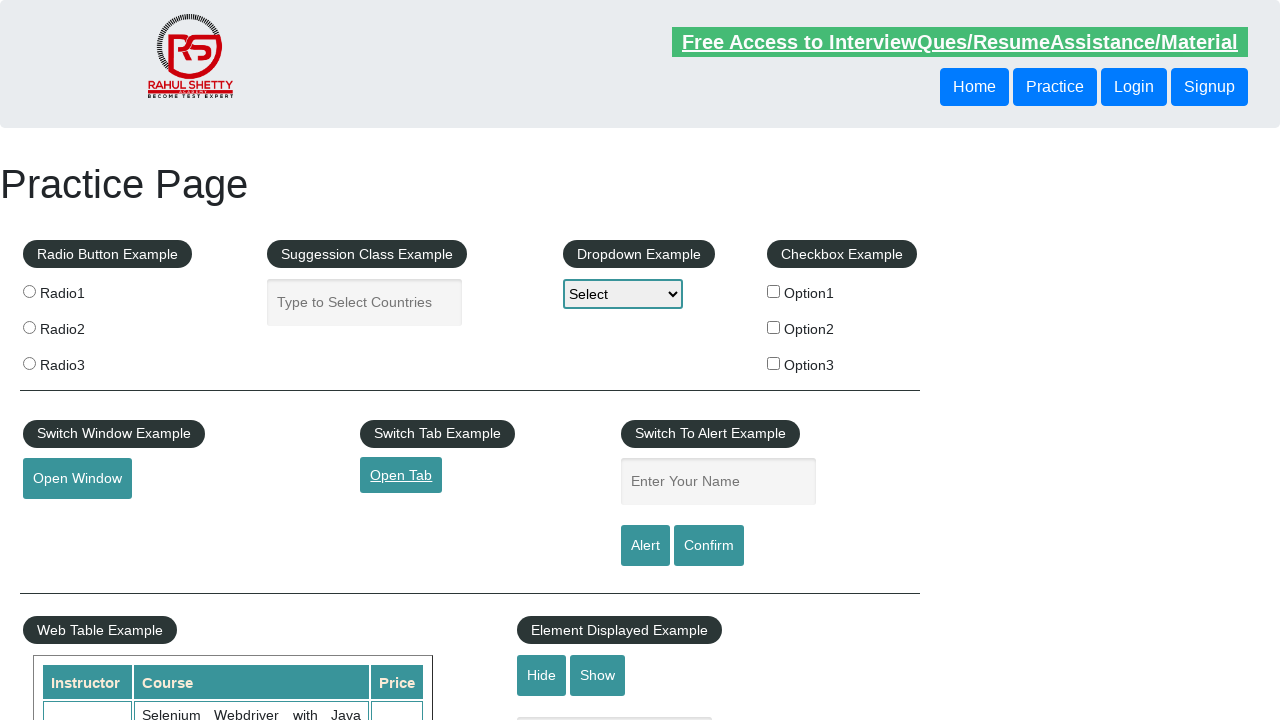